Navigates to the Selenium HQ website and verifies the page loads successfully by checking the page title

Starting URL: https://www.seleniumhq.org/

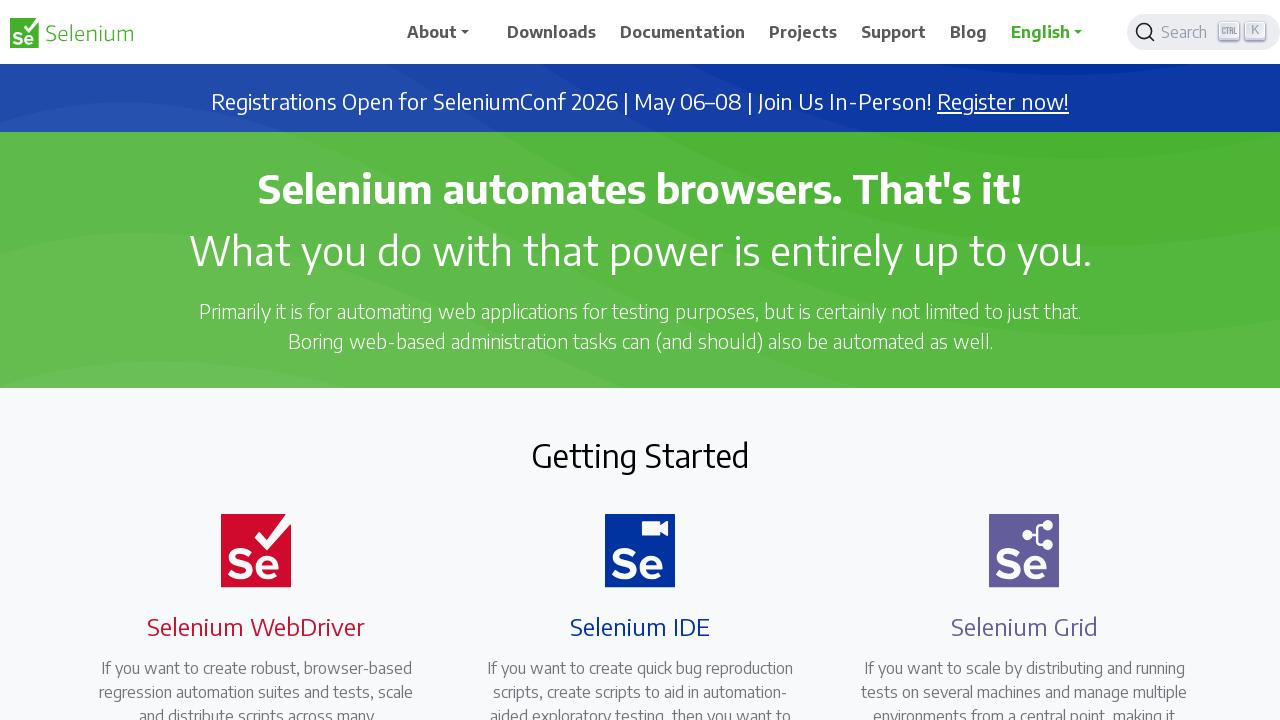

Navigated to Selenium HQ website
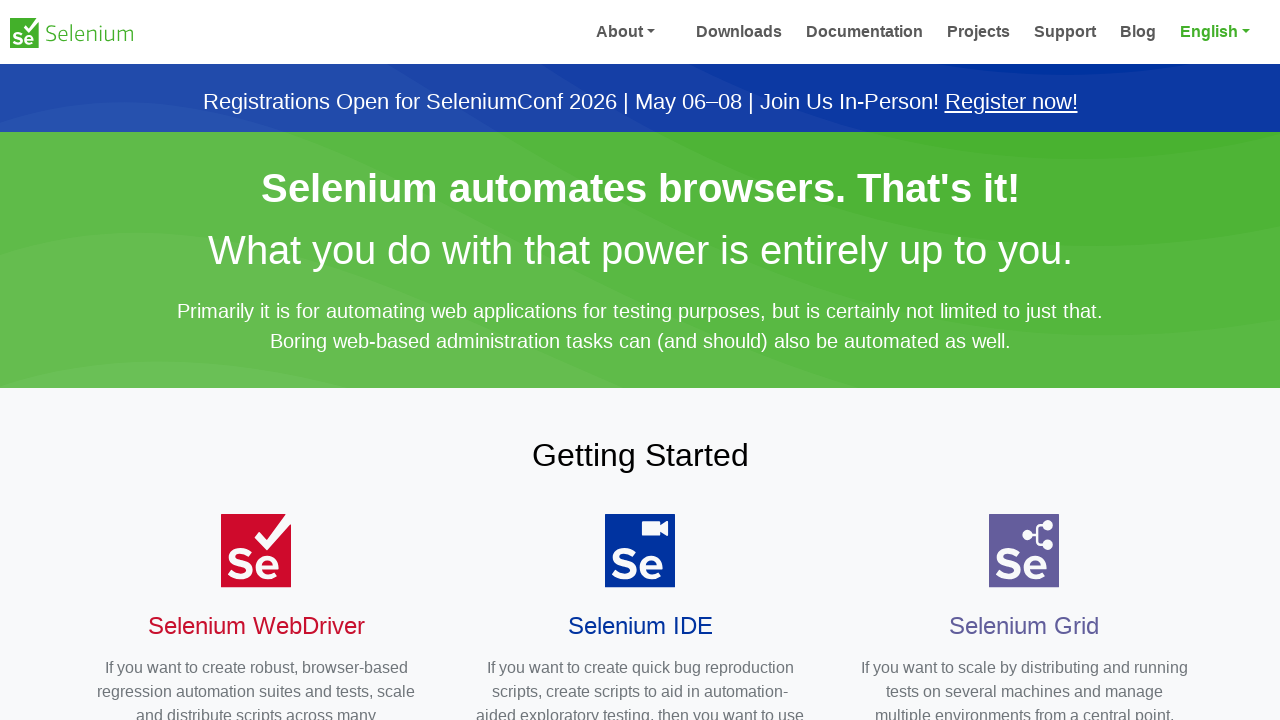

Retrieved page title: Selenium
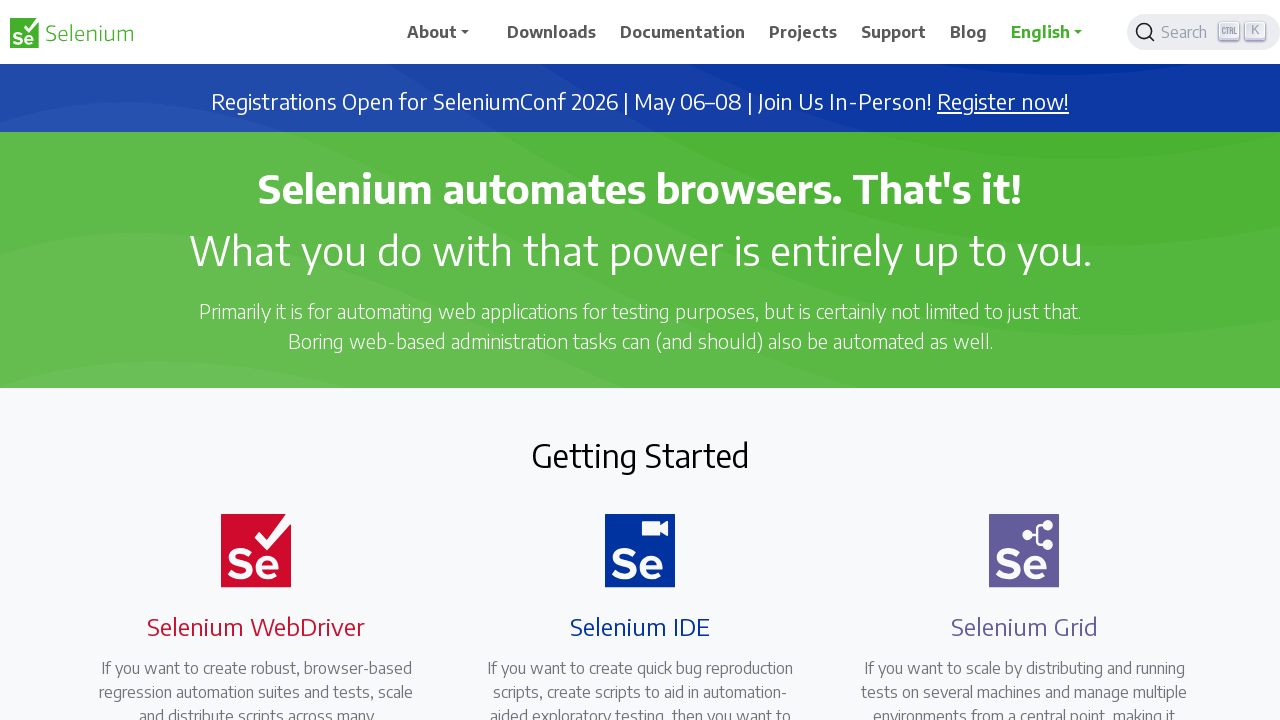

Printed page title to console
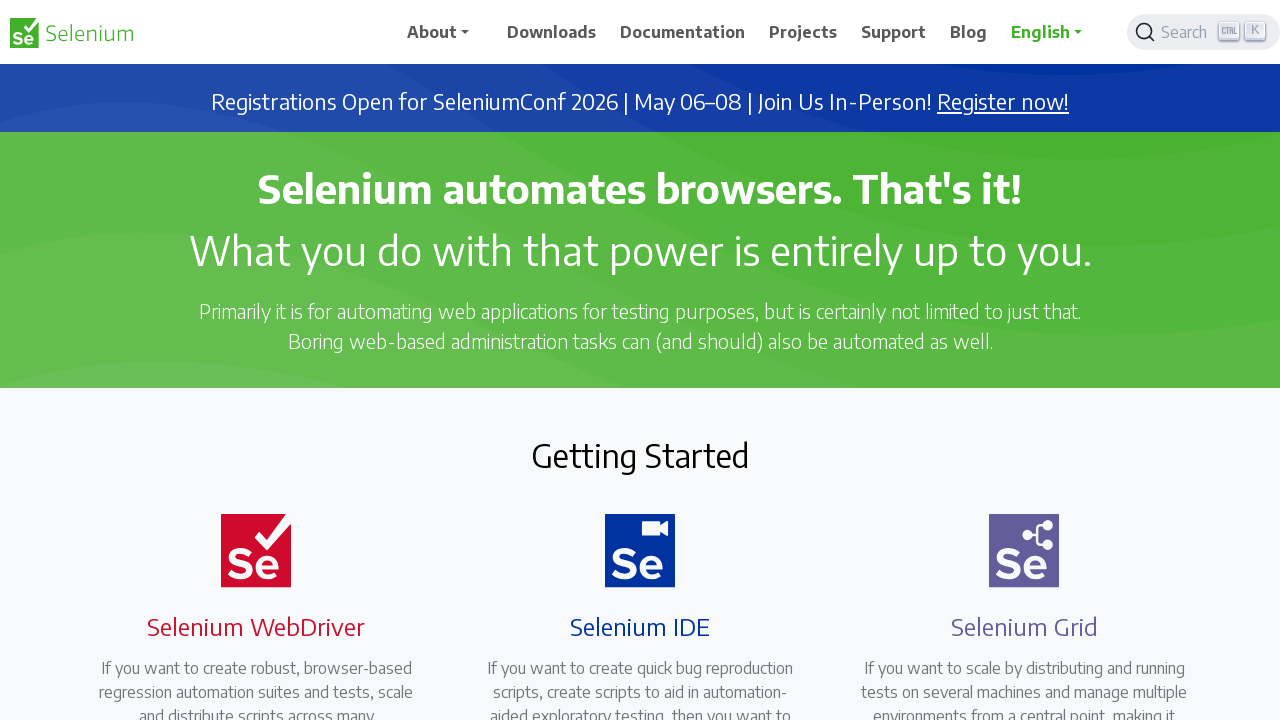

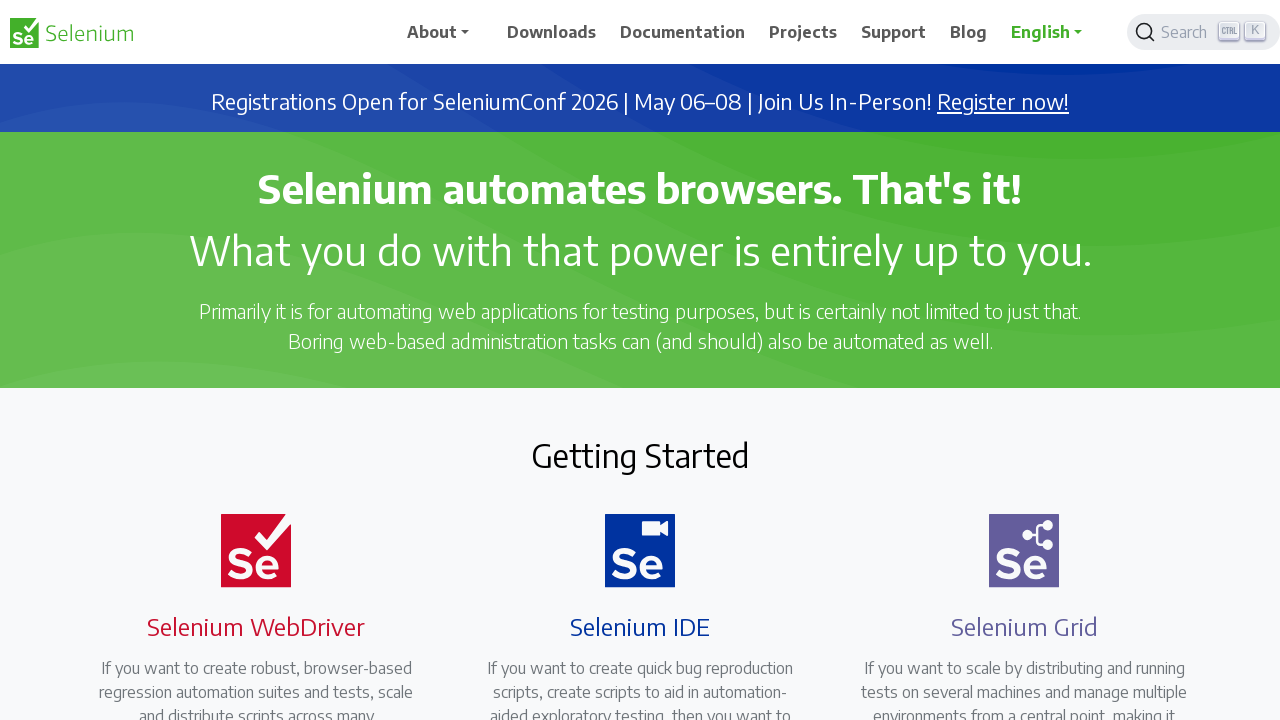